Tests simple JavaScript alert by clicking the alert button, waiting for the alert to appear, and accepting it

Starting URL: https://demoqa.com/alerts

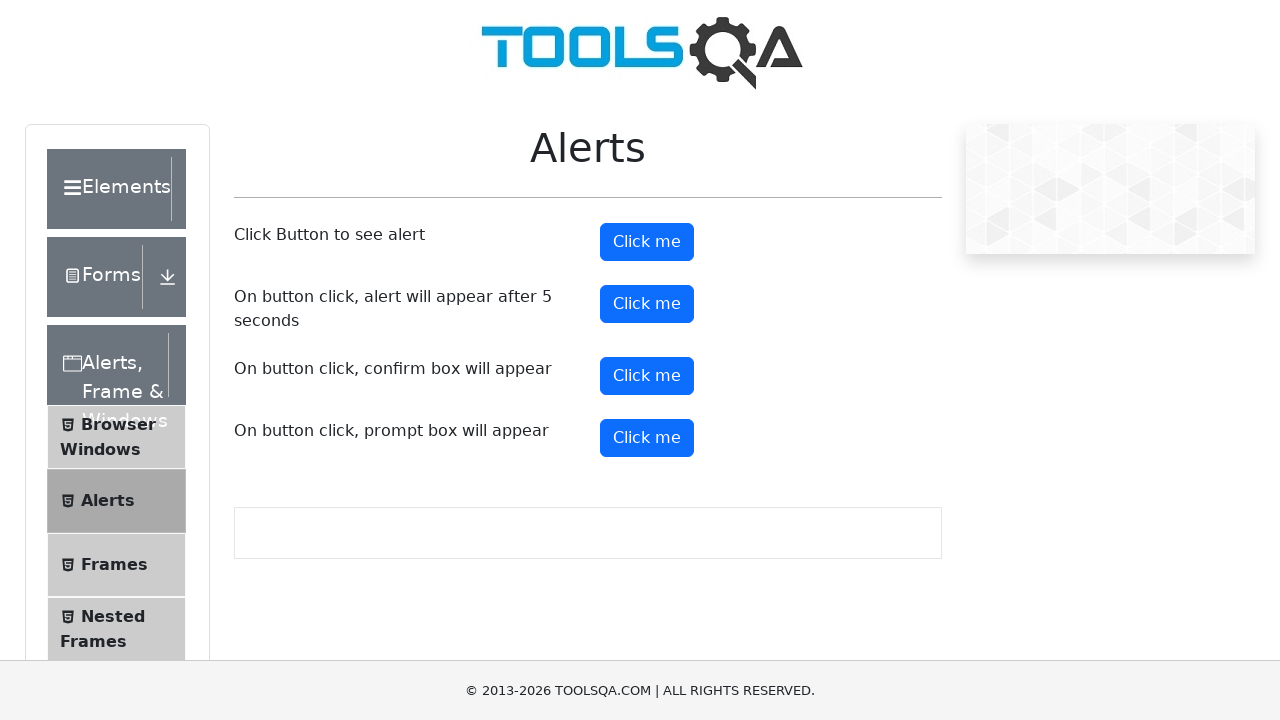

Navigated to alerts demo page
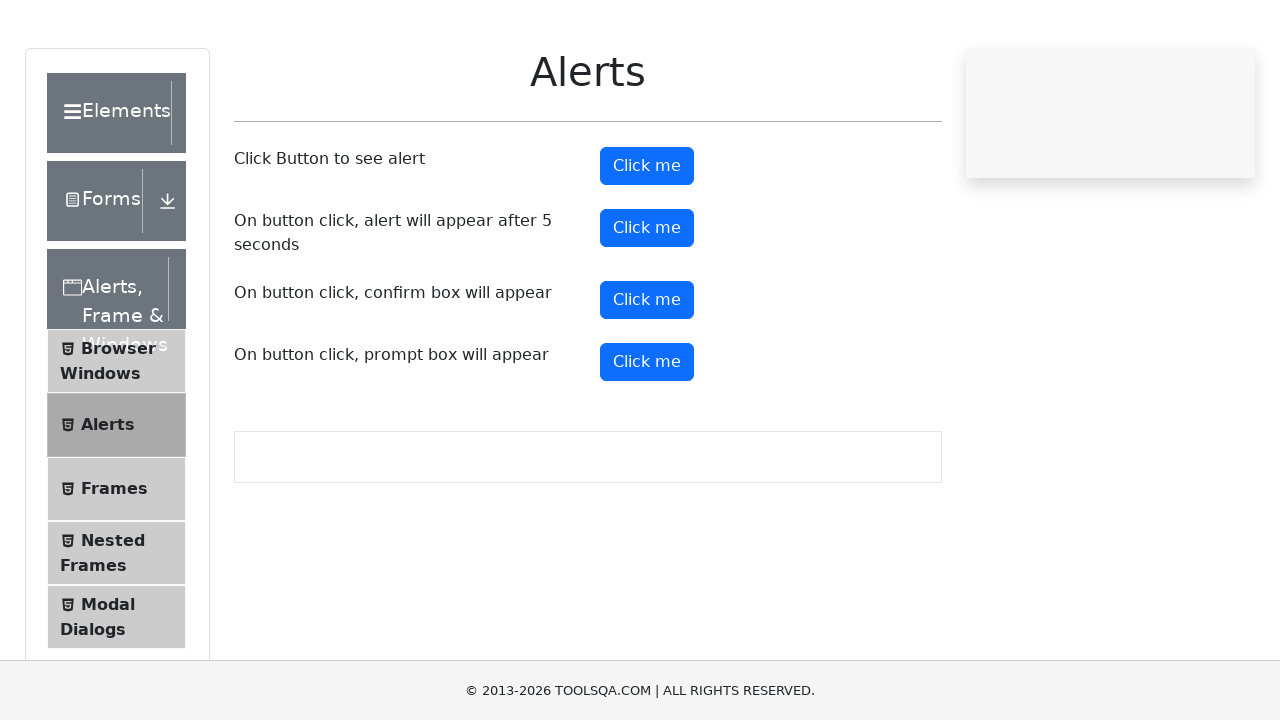

Clicked the simple alert button at (647, 242) on #alertButton
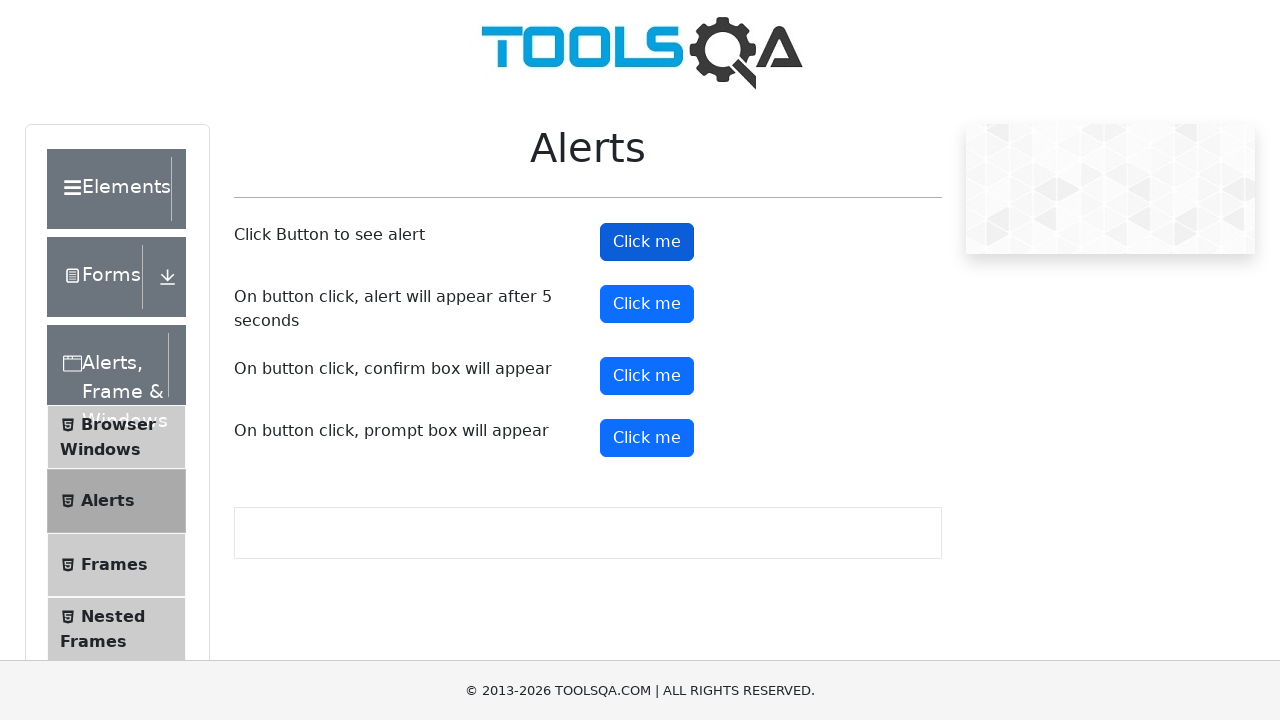

Set up dialog handler to accept alerts
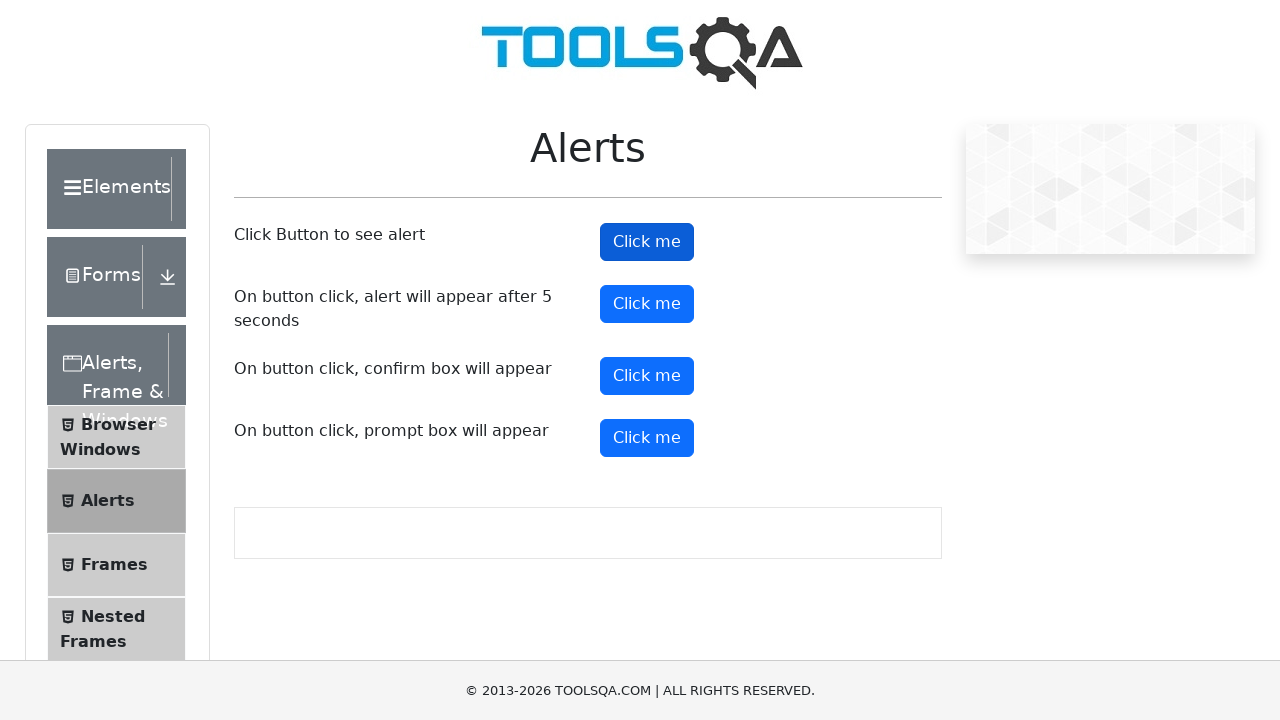

Clicked alert button again and accepted the alert dialog at (647, 242) on #alertButton
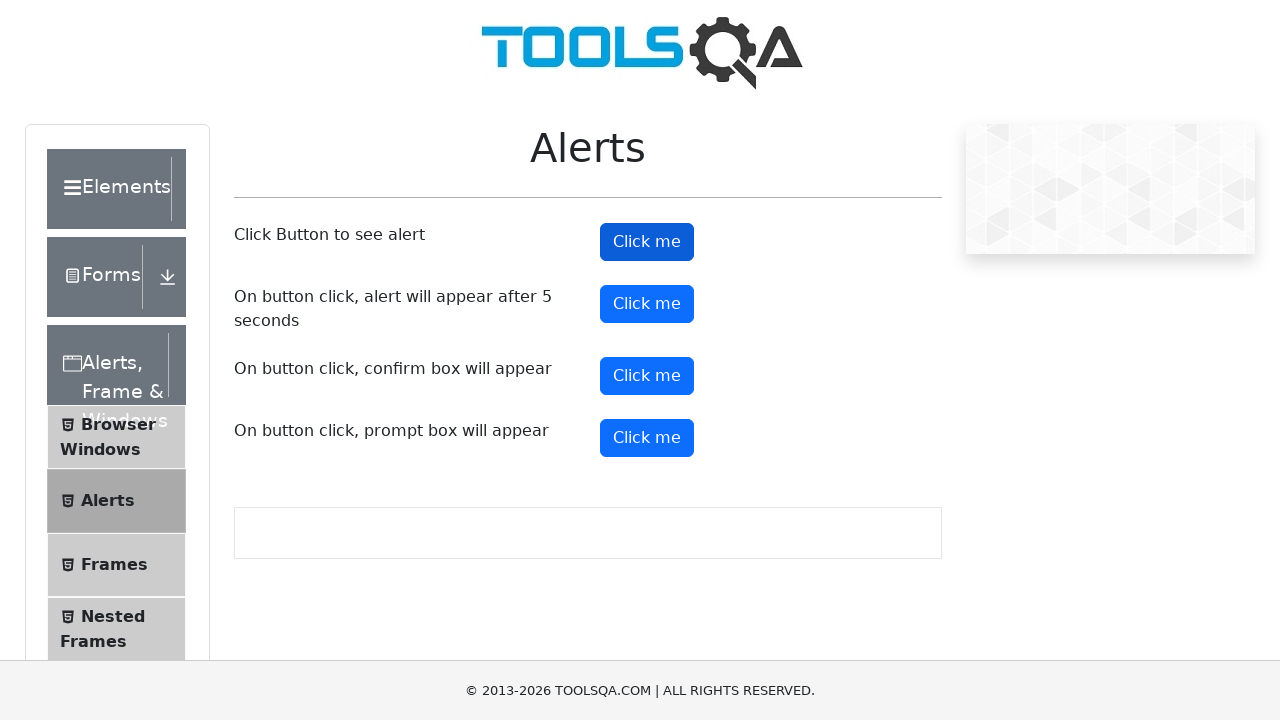

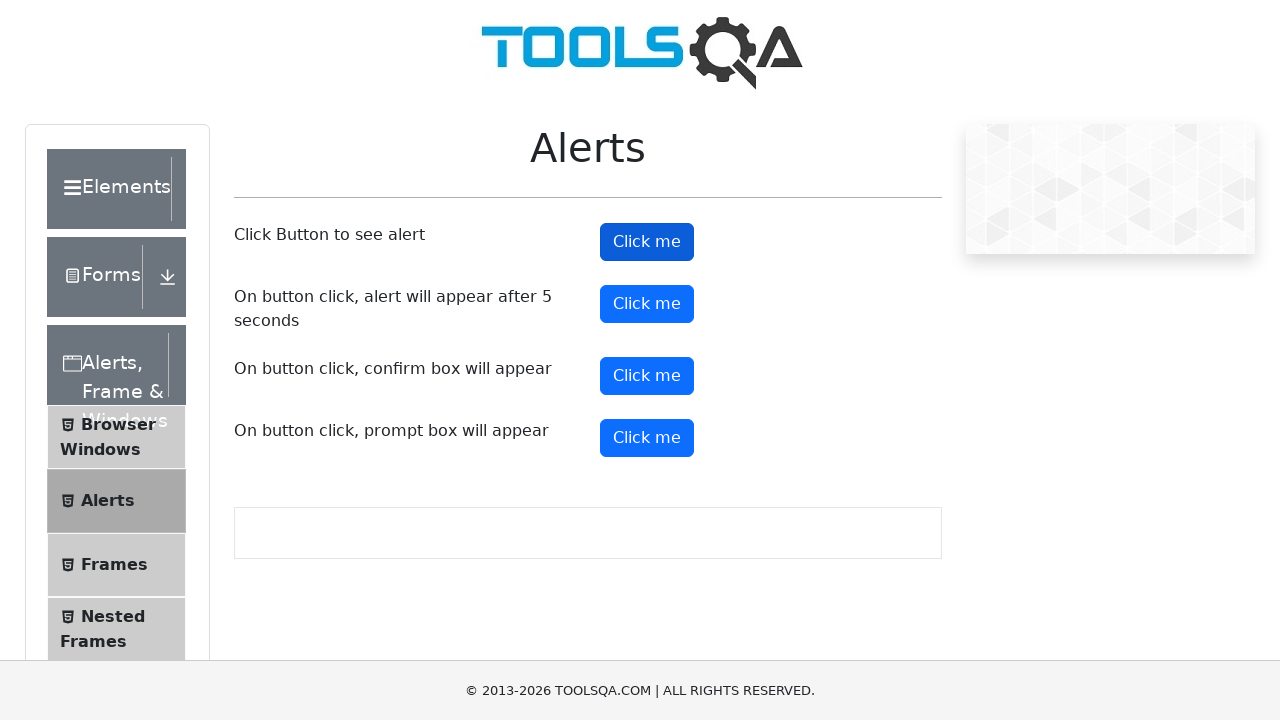